Tests that todo data persists after page reload

Starting URL: https://demo.playwright.dev/todomvc

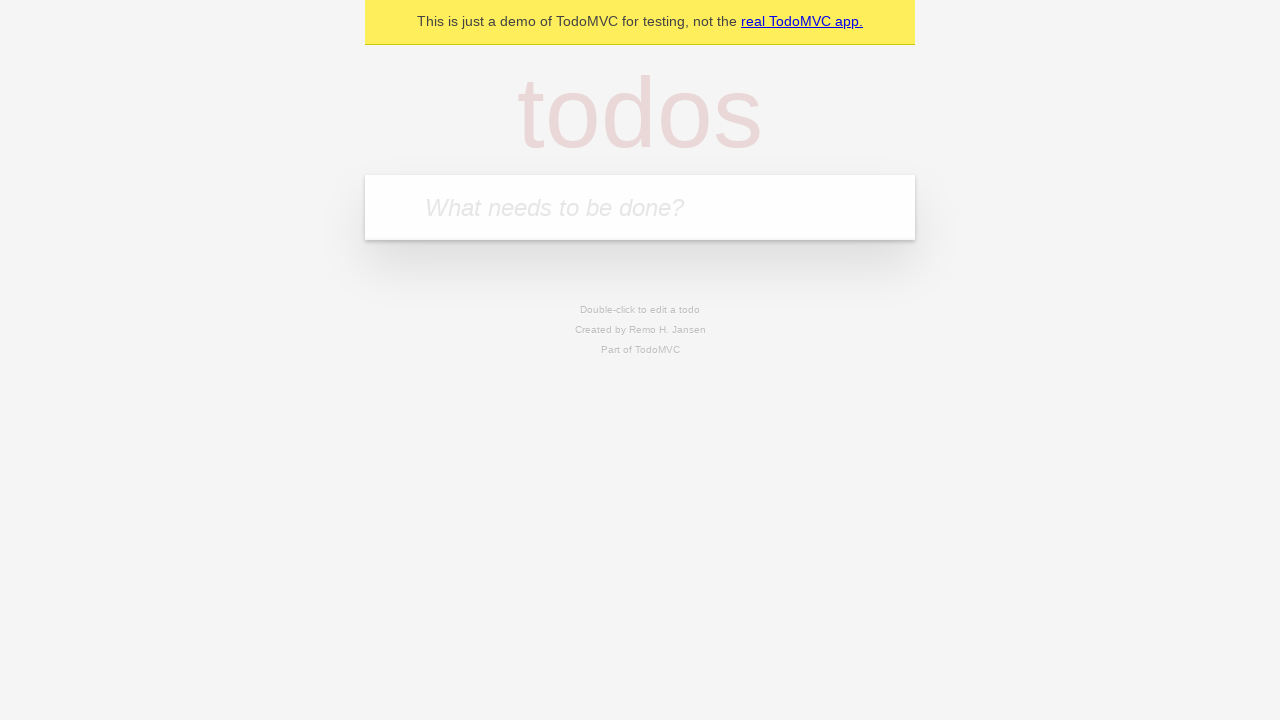

Filled todo input with 'buy some cheese' on internal:attr=[placeholder="What needs to be done?"i]
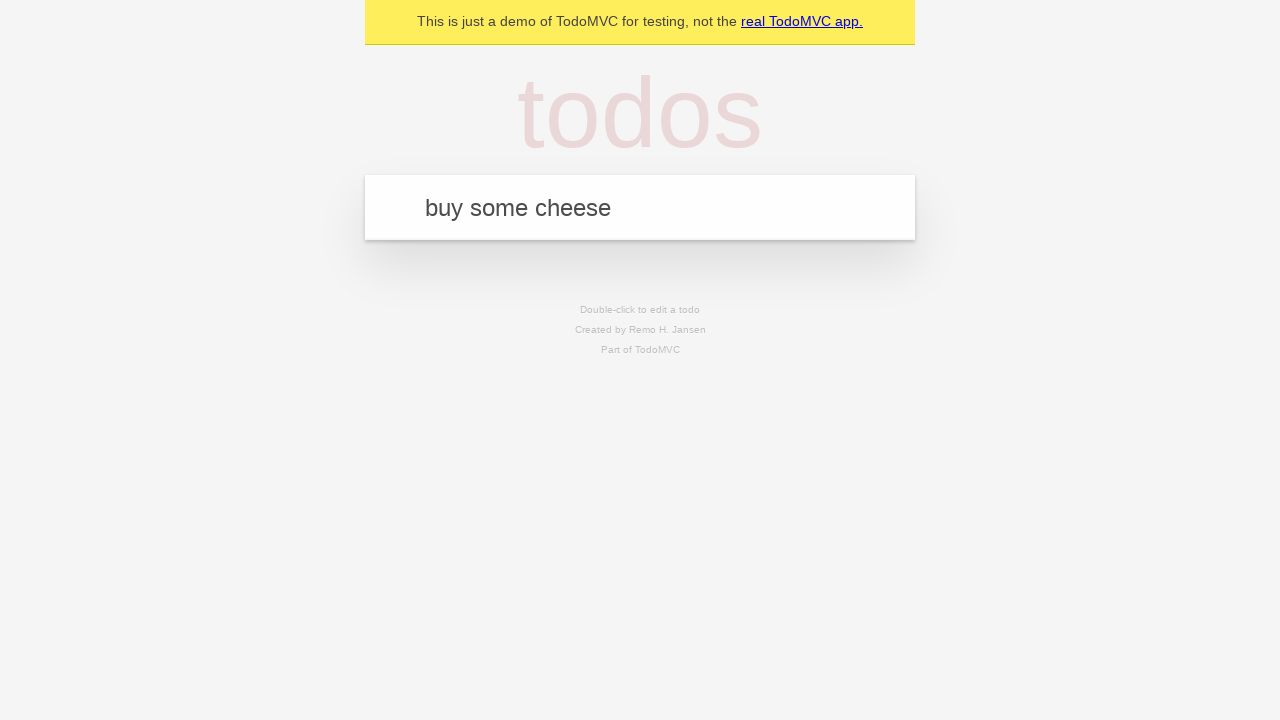

Pressed Enter to add first todo item on internal:attr=[placeholder="What needs to be done?"i]
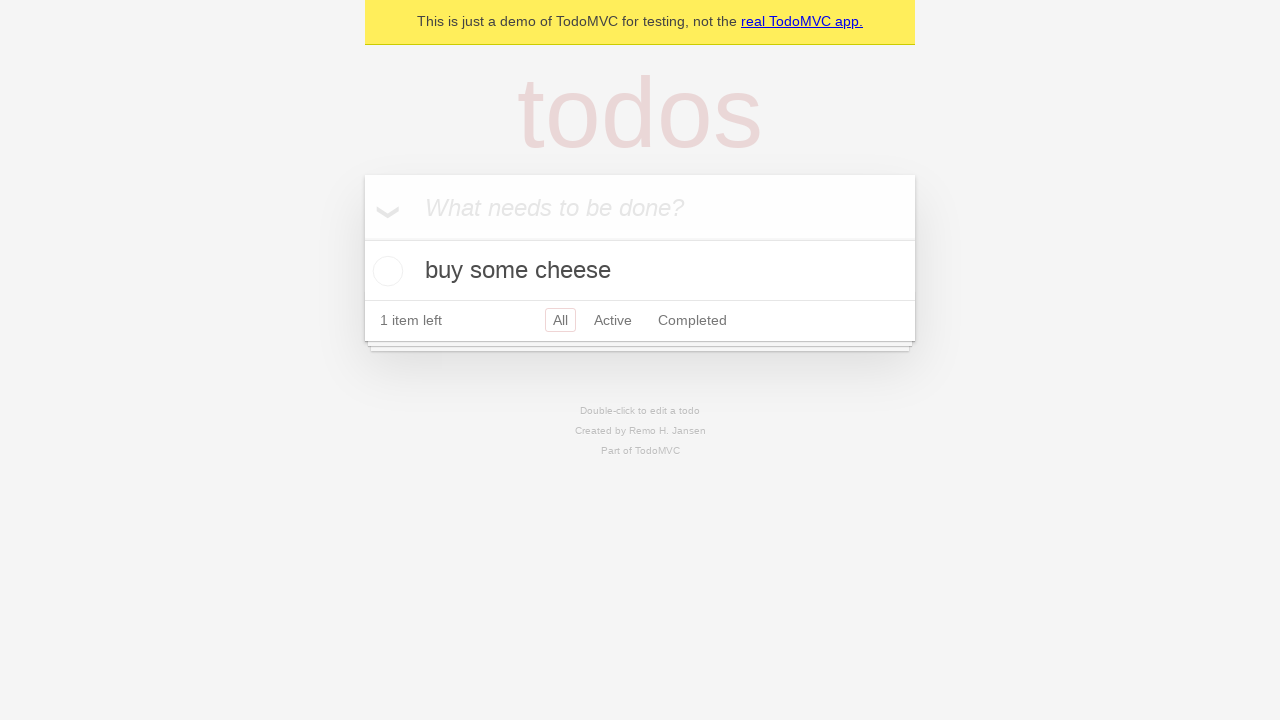

Filled todo input with 'feed the cat' on internal:attr=[placeholder="What needs to be done?"i]
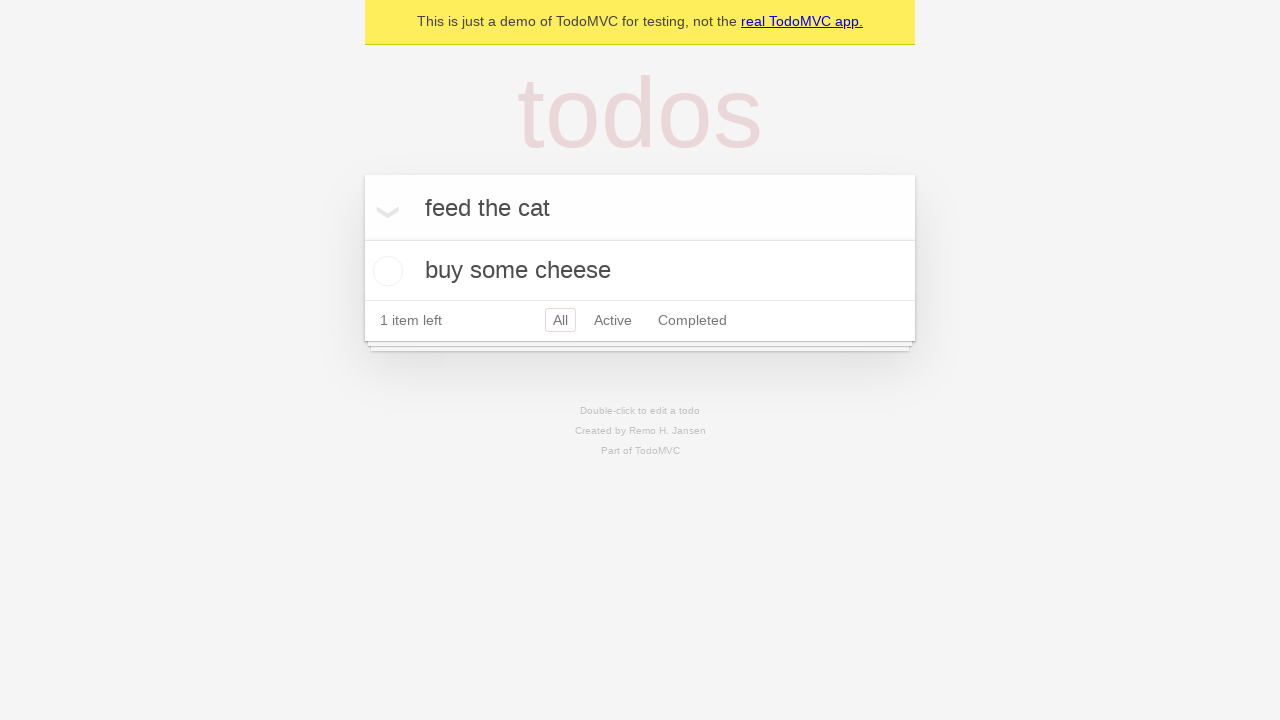

Pressed Enter to add second todo item on internal:attr=[placeholder="What needs to be done?"i]
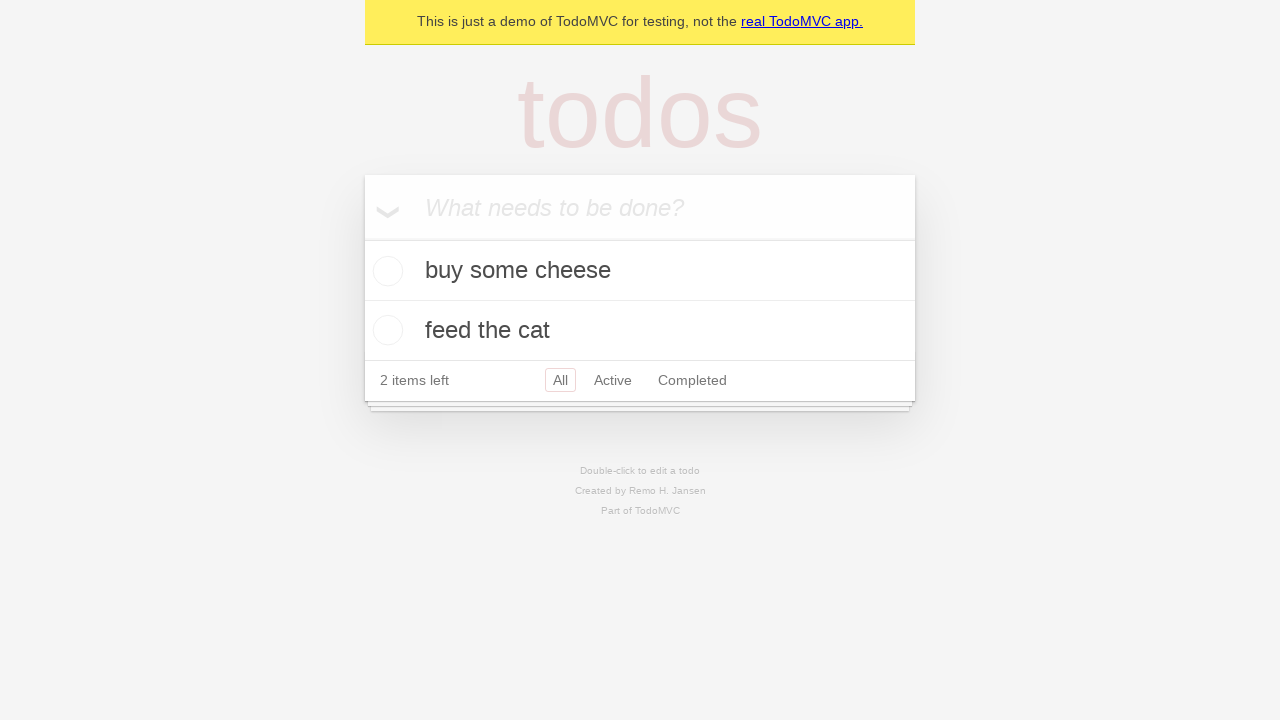

Checked the first todo item at (385, 271) on internal:testid=[data-testid="todo-item"s] >> nth=0 >> internal:role=checkbox
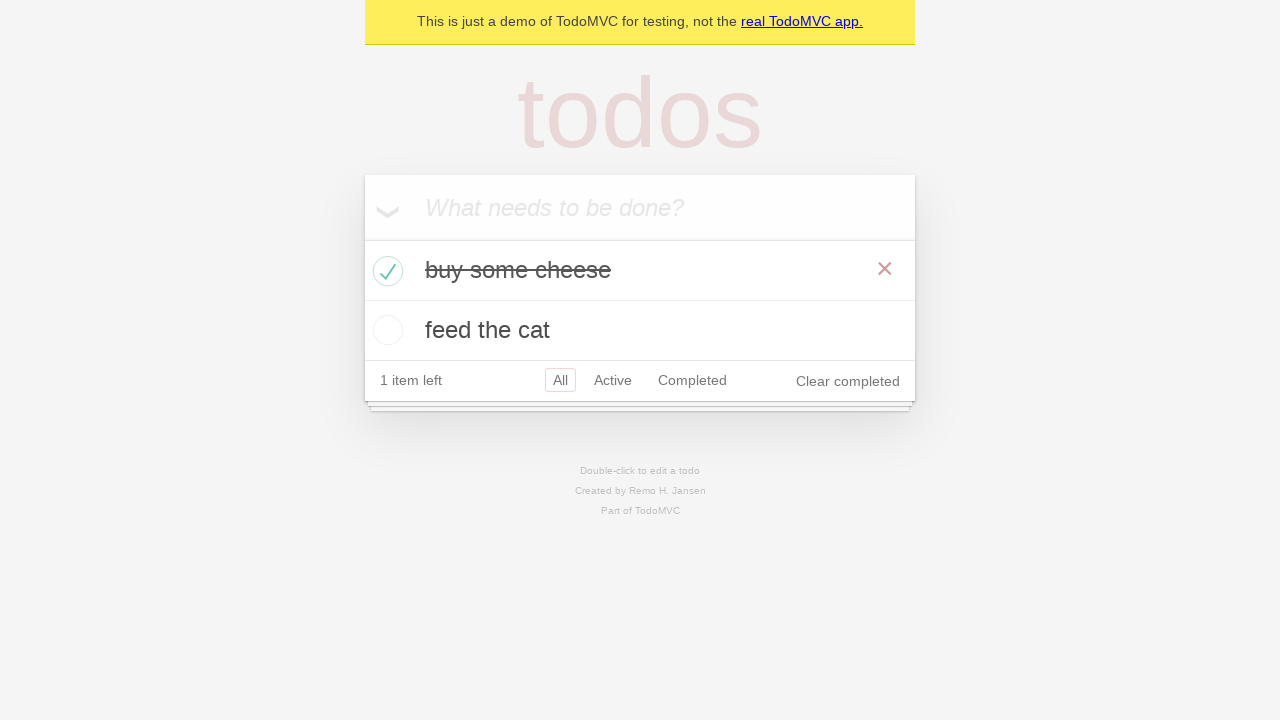

Reloaded the page to test data persistence
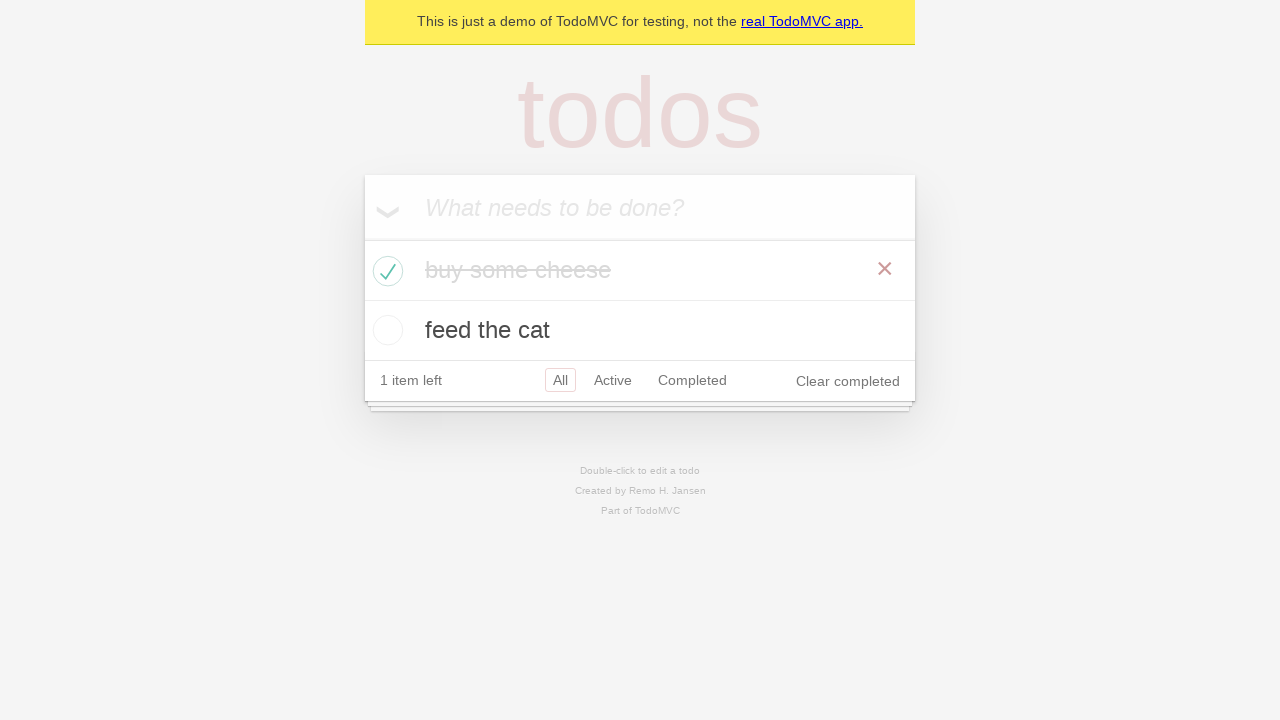

Todo items loaded after page reload
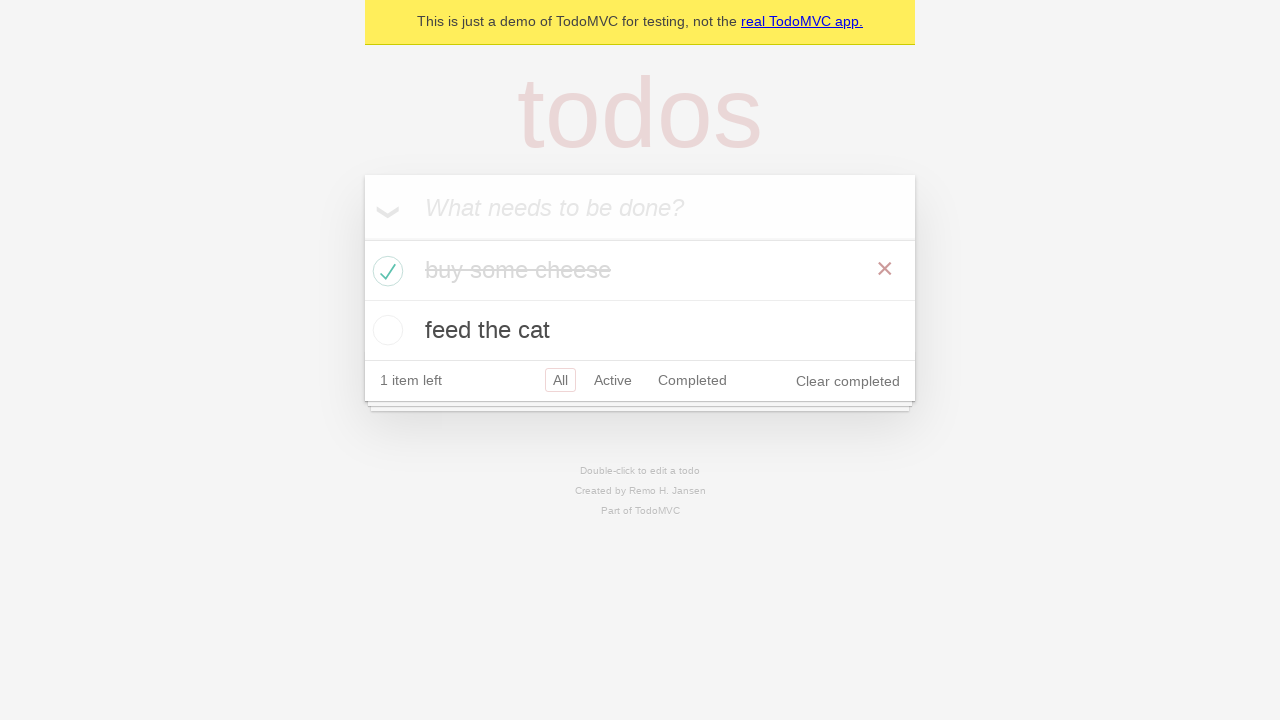

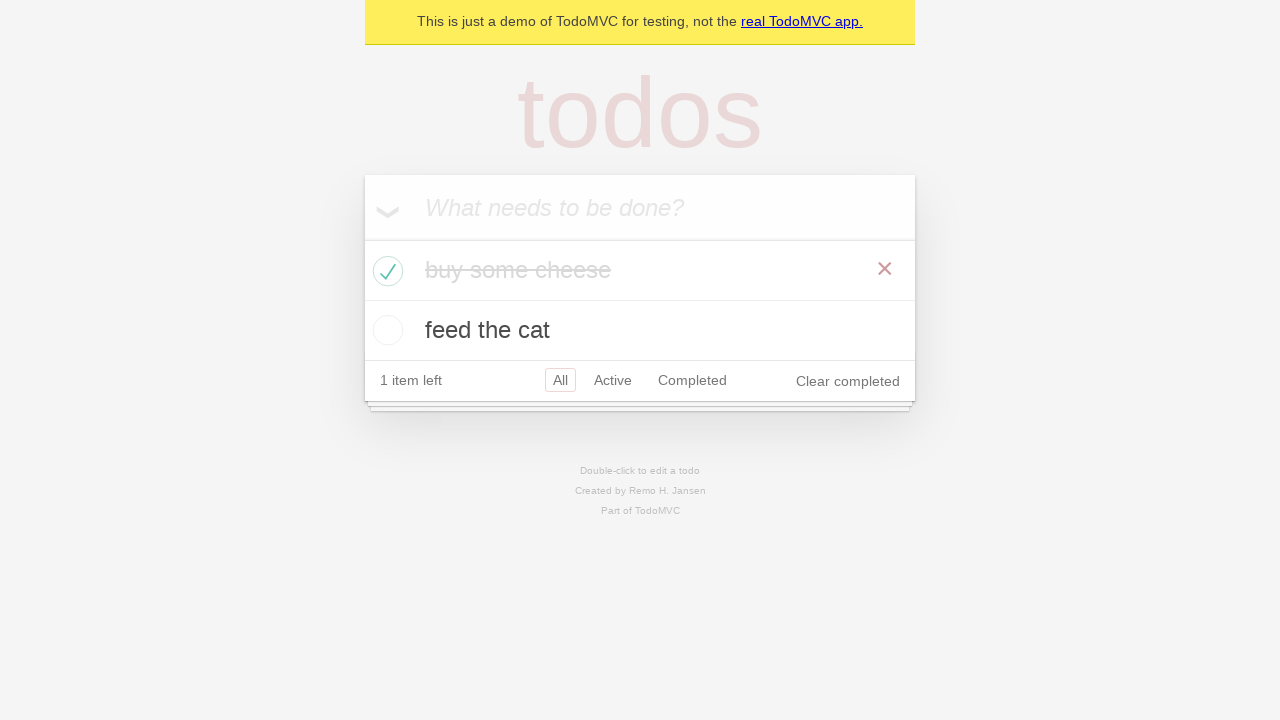